Tests that checkbox 2 can be checked by clicking on it

Starting URL: https://the-internet.herokuapp.com/

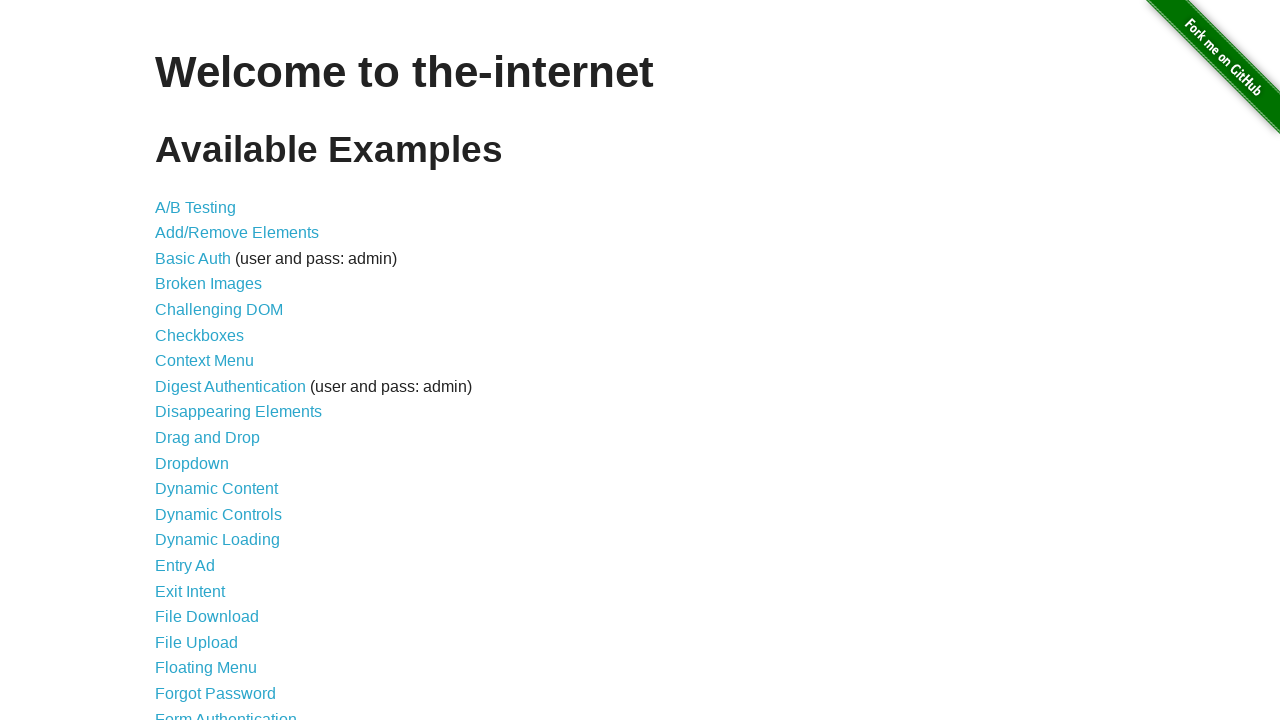

Clicked on checkboxes page link at (200, 335) on a[href='/checkboxes']
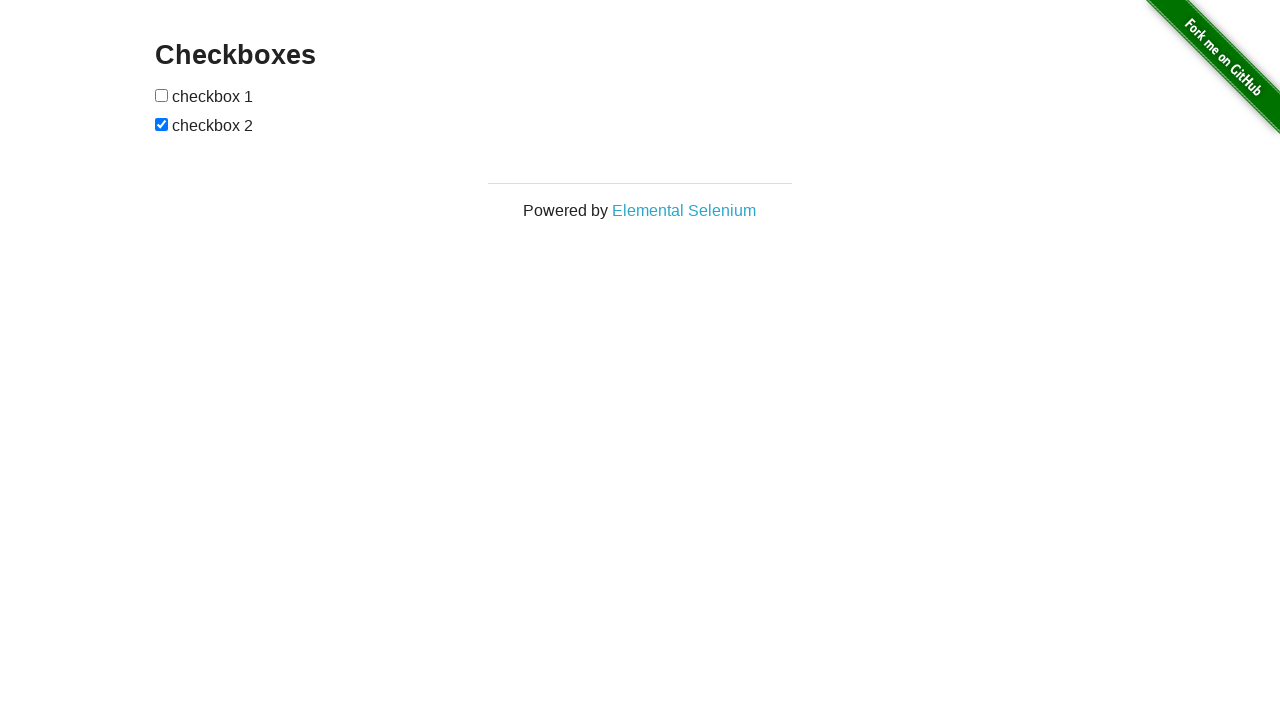

Checkboxes loaded on page
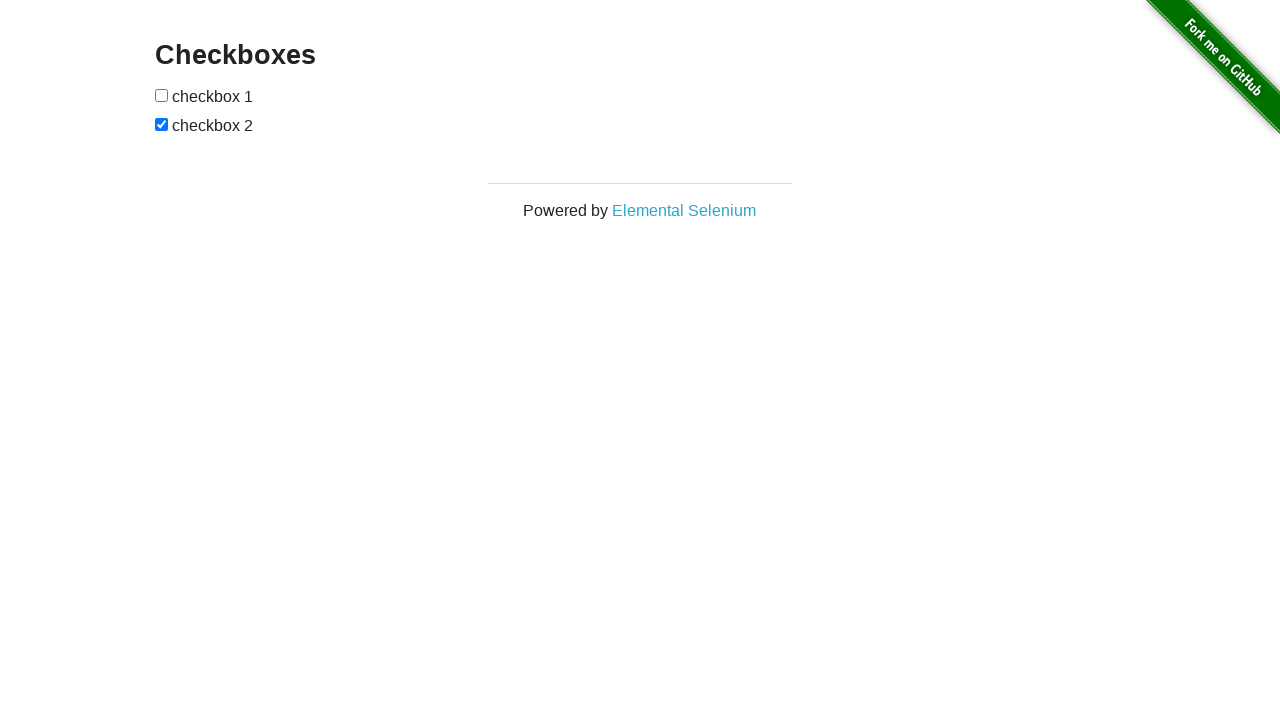

Located second checkbox element
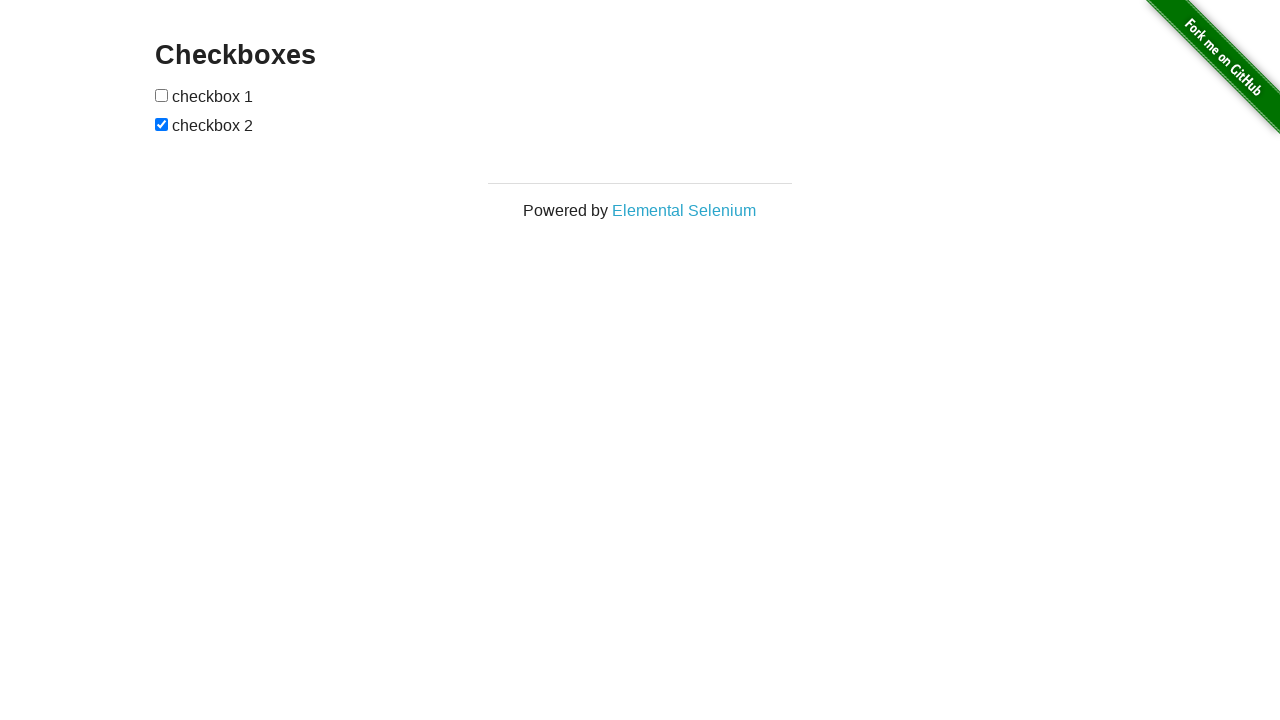

Checkbox 2 was already checked, unchecked it at (162, 124) on input[type='checkbox'] >> nth=1
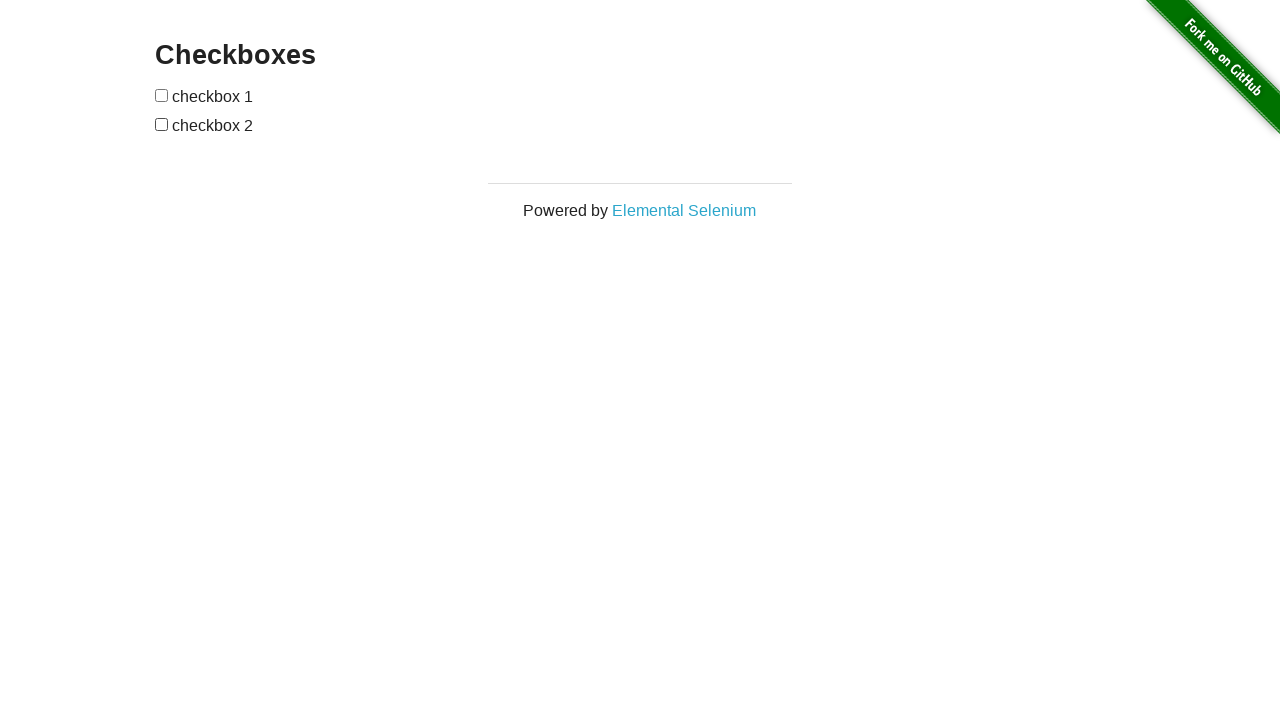

Clicked checkbox 2 to check it at (162, 124) on input[type='checkbox'] >> nth=1
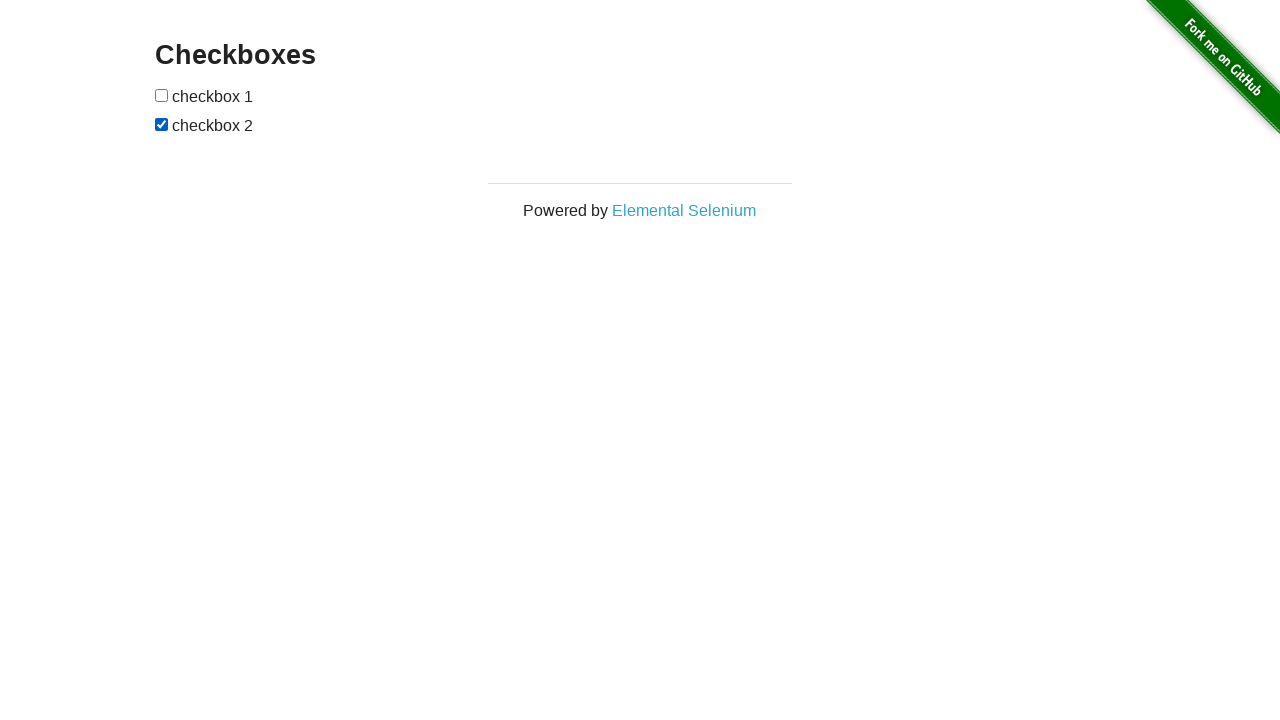

Verified checkbox 2 is checked
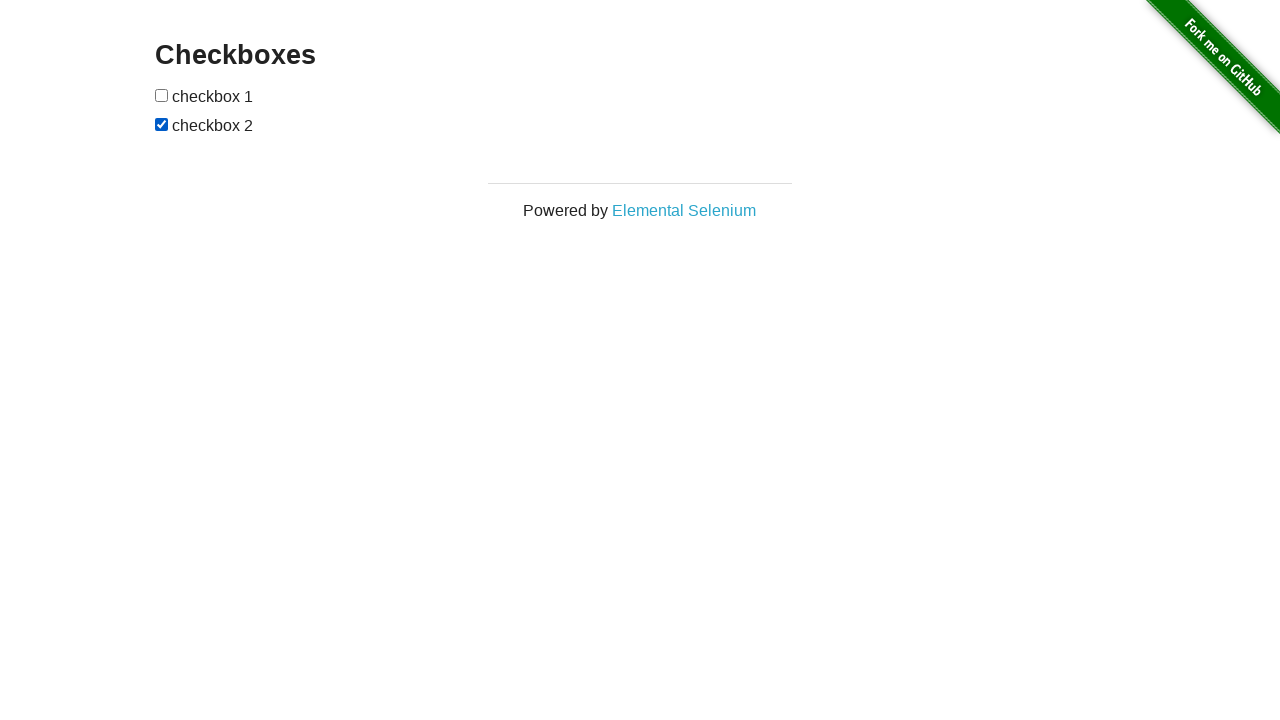

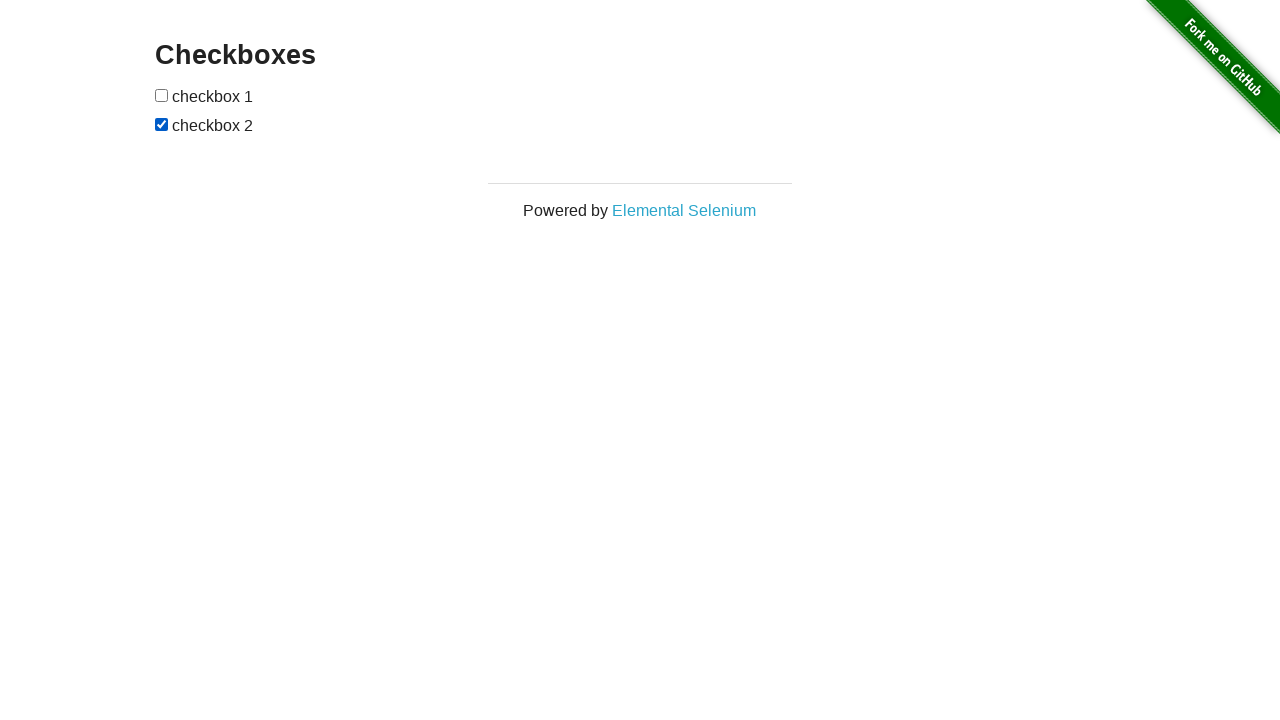